Tests browser window handling by clicking a blinking text link that opens a new page/window

Starting URL: https://rahulshettyacademy.com/loginpagePractise/

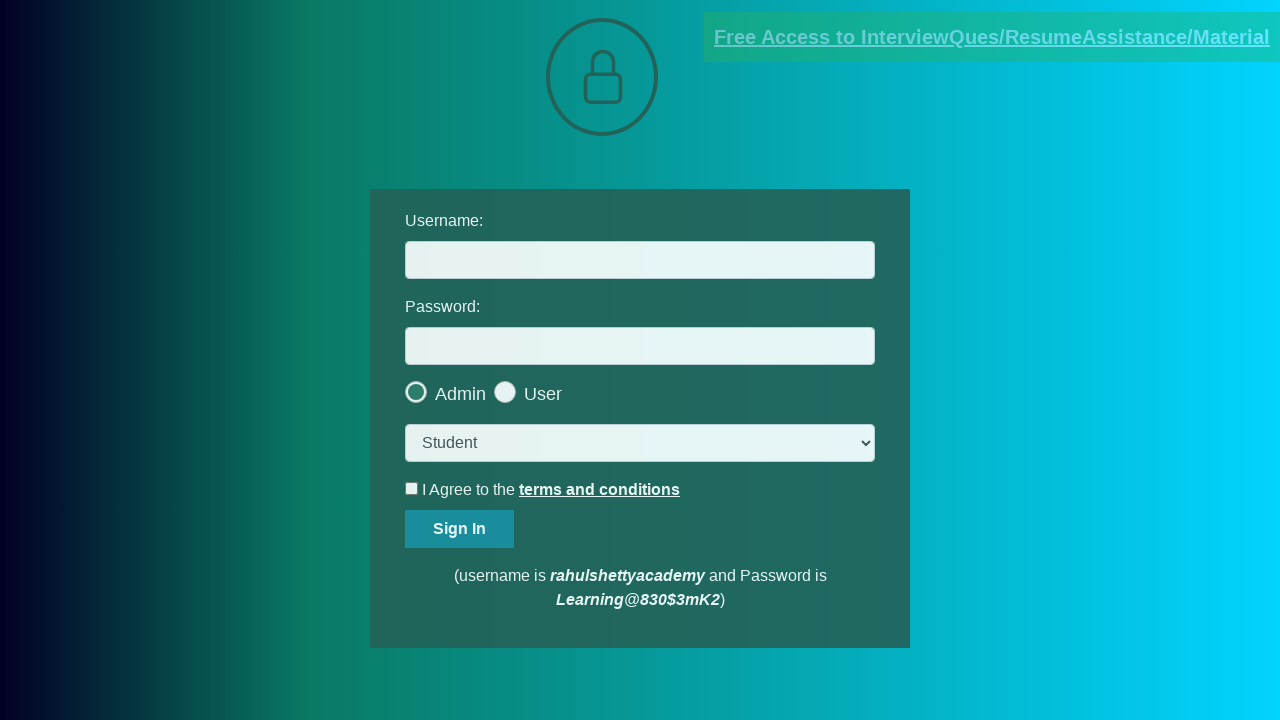

Located blinking text link element
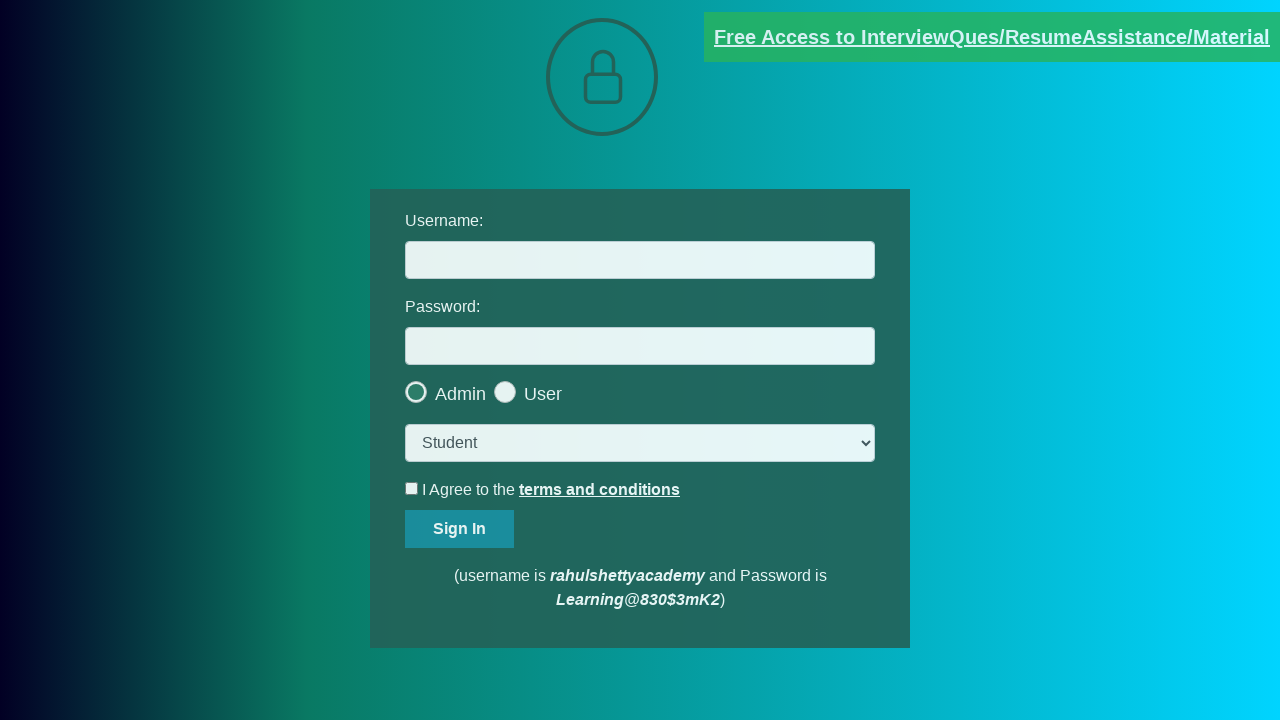

Clicked blinking text link to open new window at (992, 37) on .blinkingText
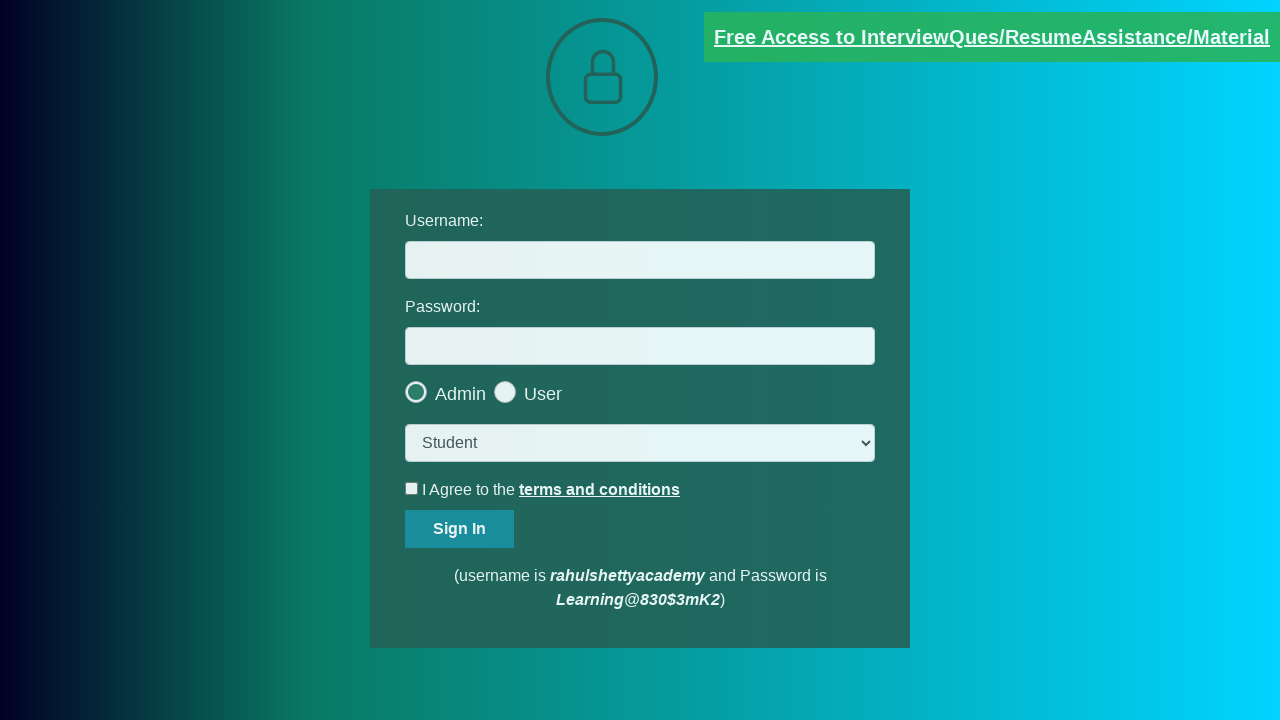

New page/window opened and retrieved
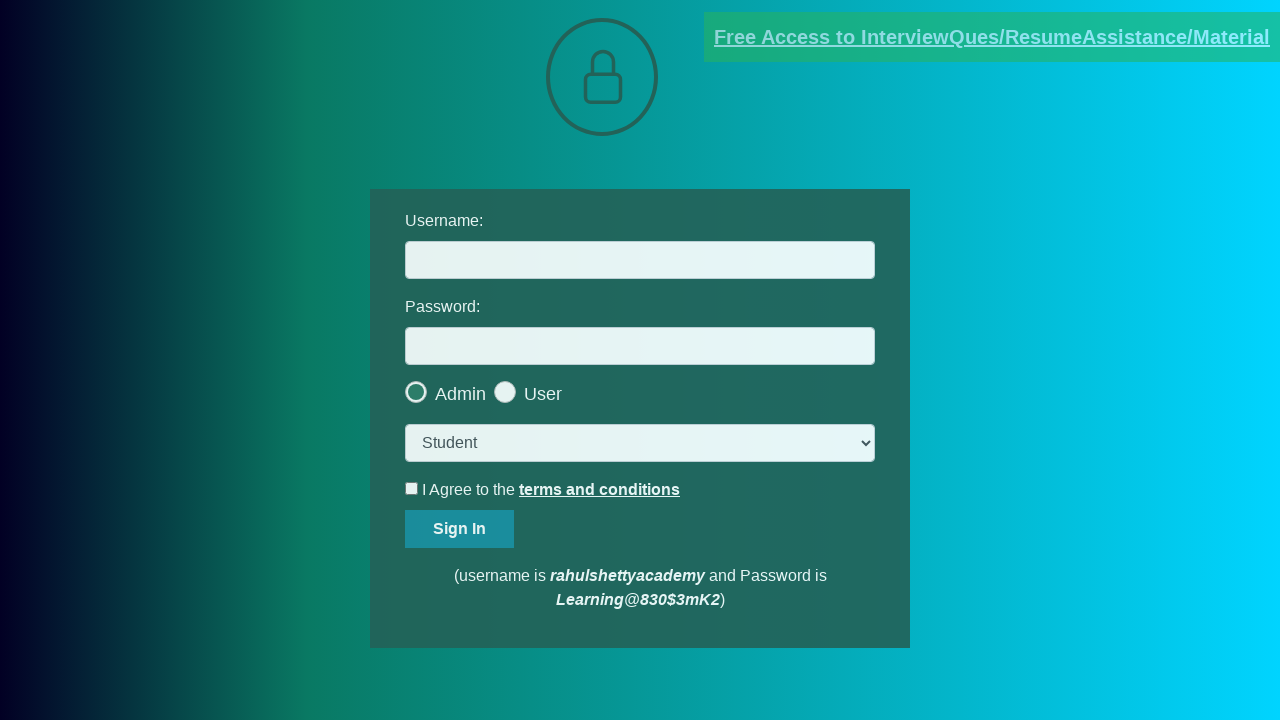

New page fully loaded
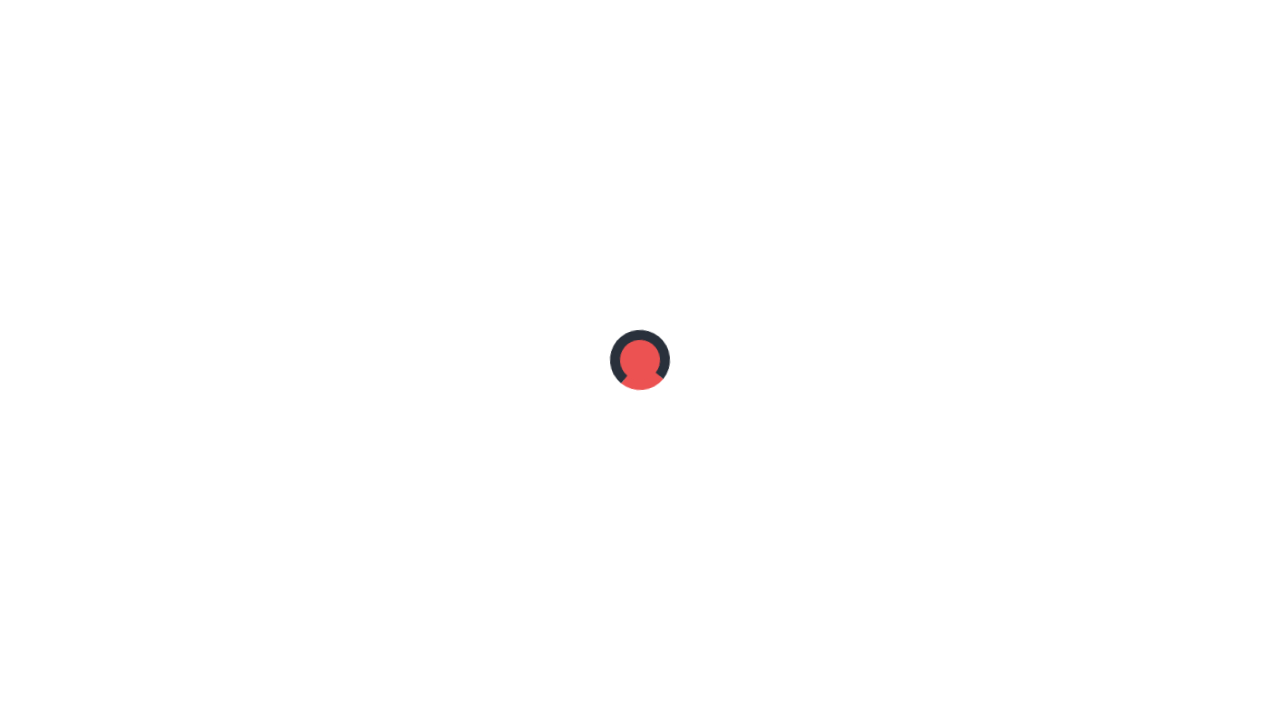

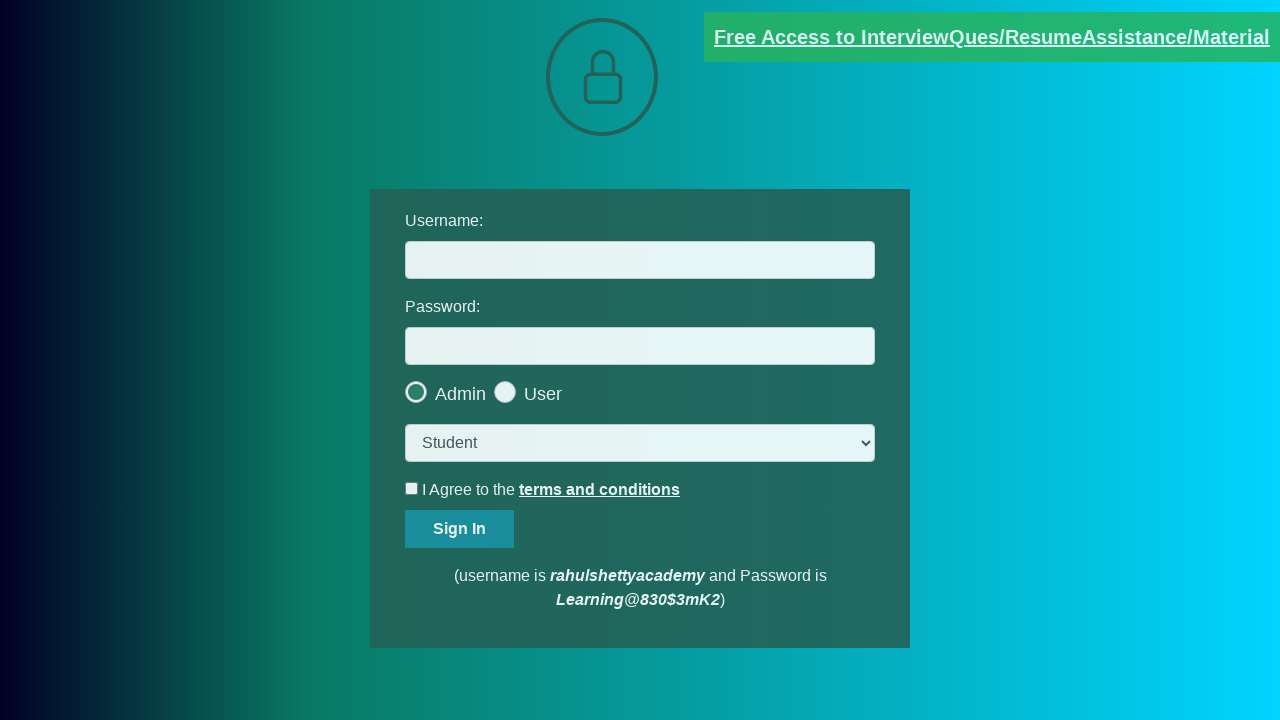